Tests autosuggestive dropdown functionality by typing a partial country name and selecting the matching option from the dropdown suggestions

Starting URL: https://rahulshettyacademy.com/AutomationPractice/

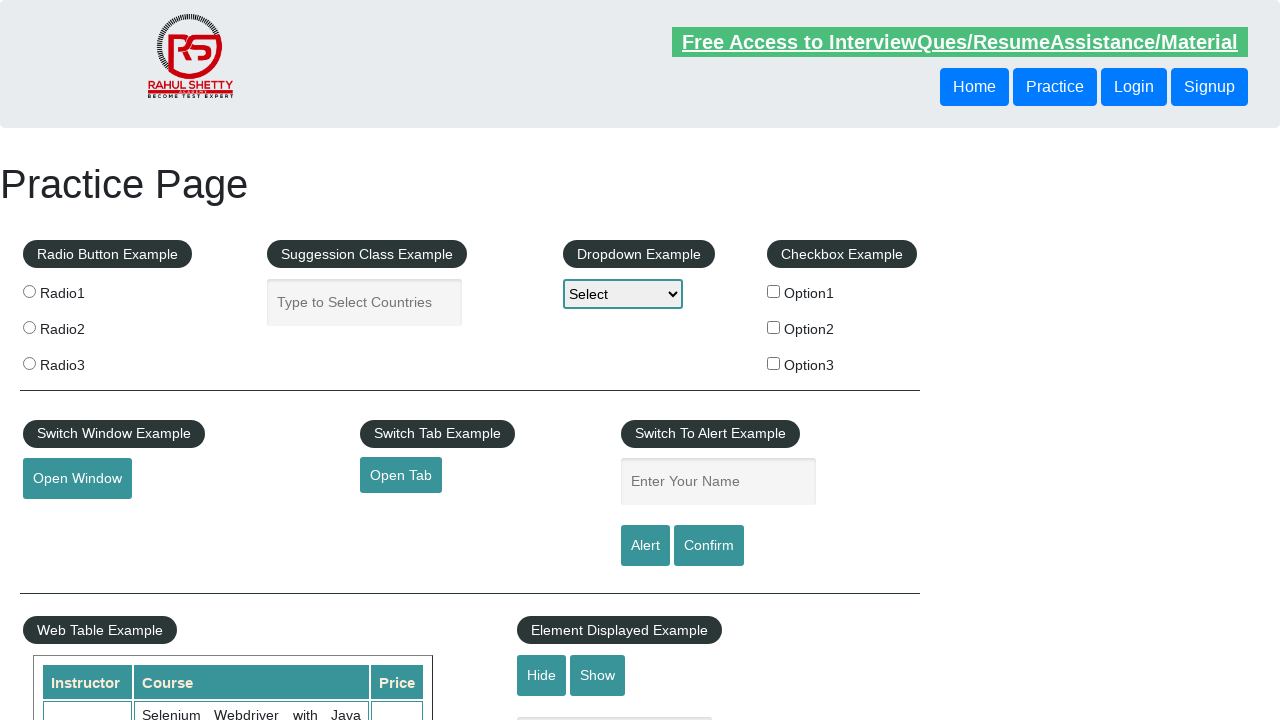

Navigated to AutomationPractice page
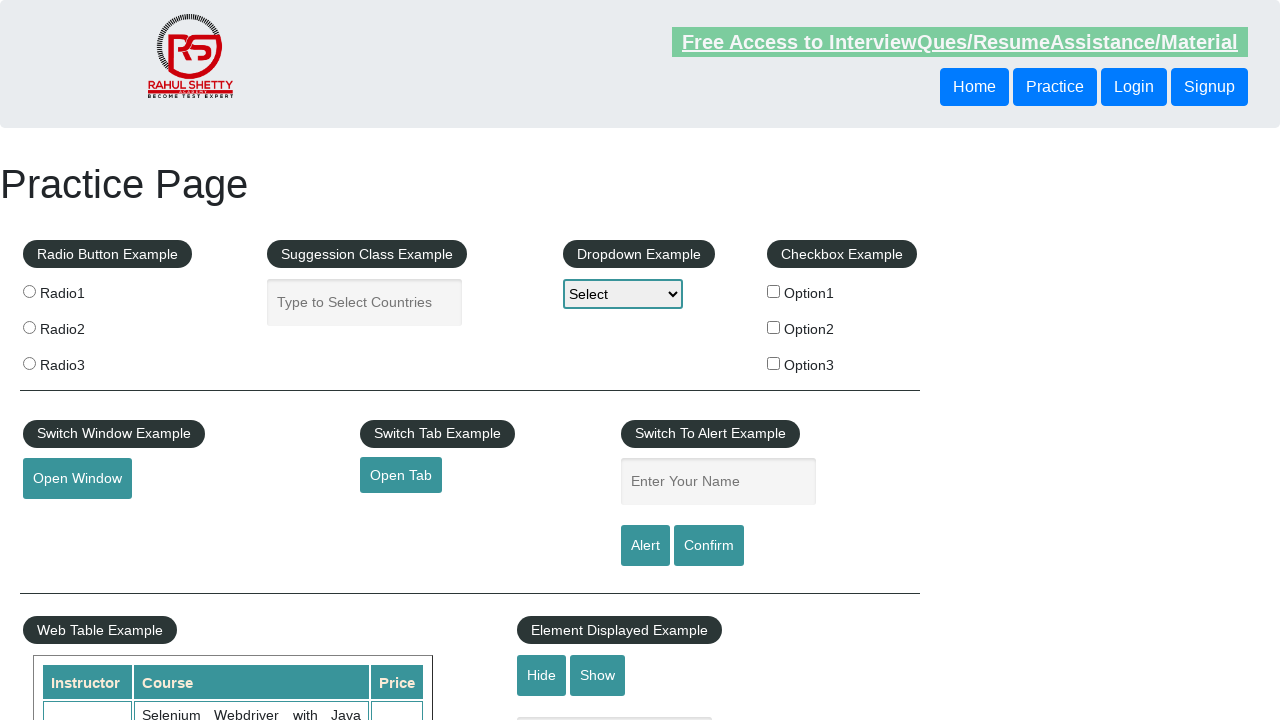

Clicked on the autocomplete input field at (365, 302) on #autocomplete
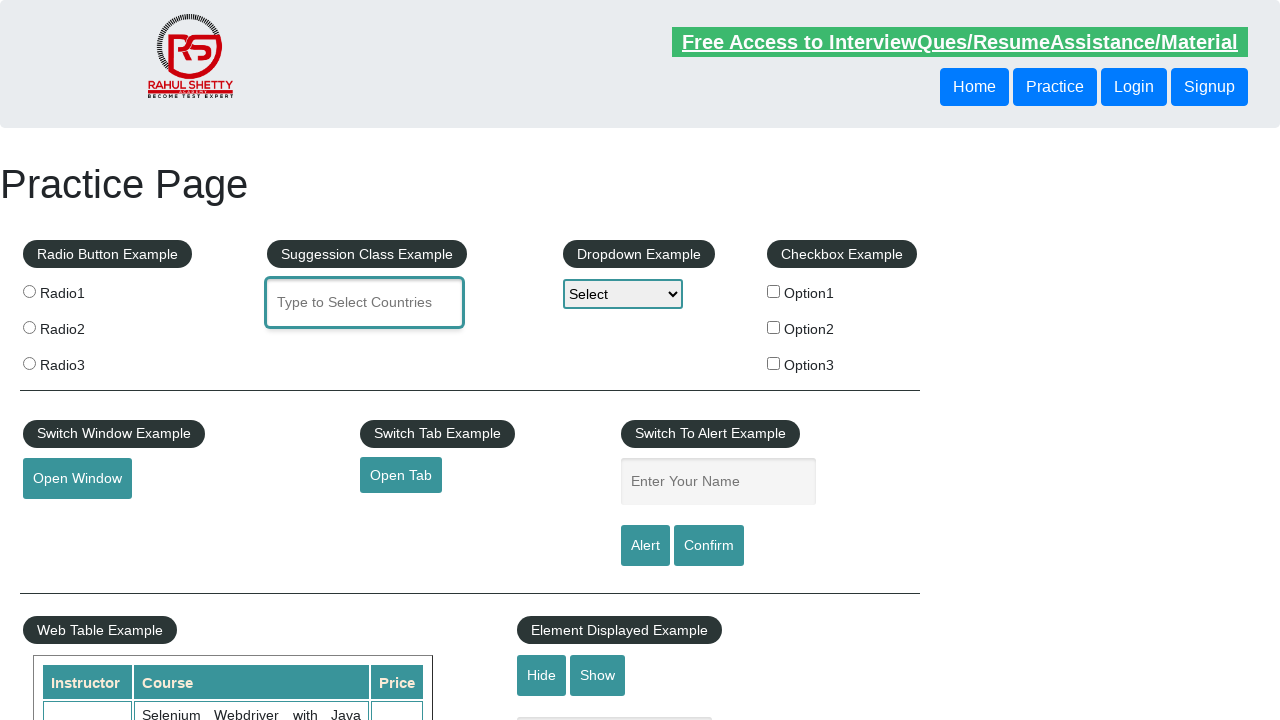

Typed 'ind' in autocomplete field to trigger dropdown suggestions on #autocomplete
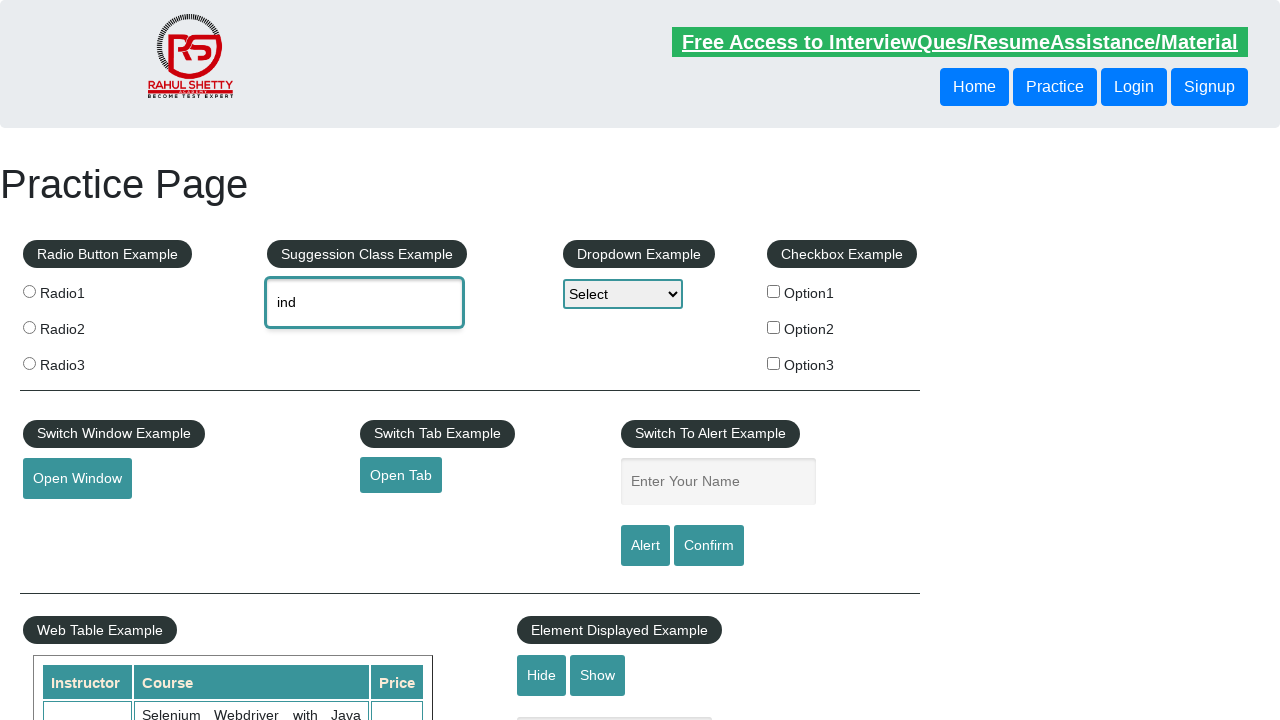

Autocomplete suggestions dropdown appeared
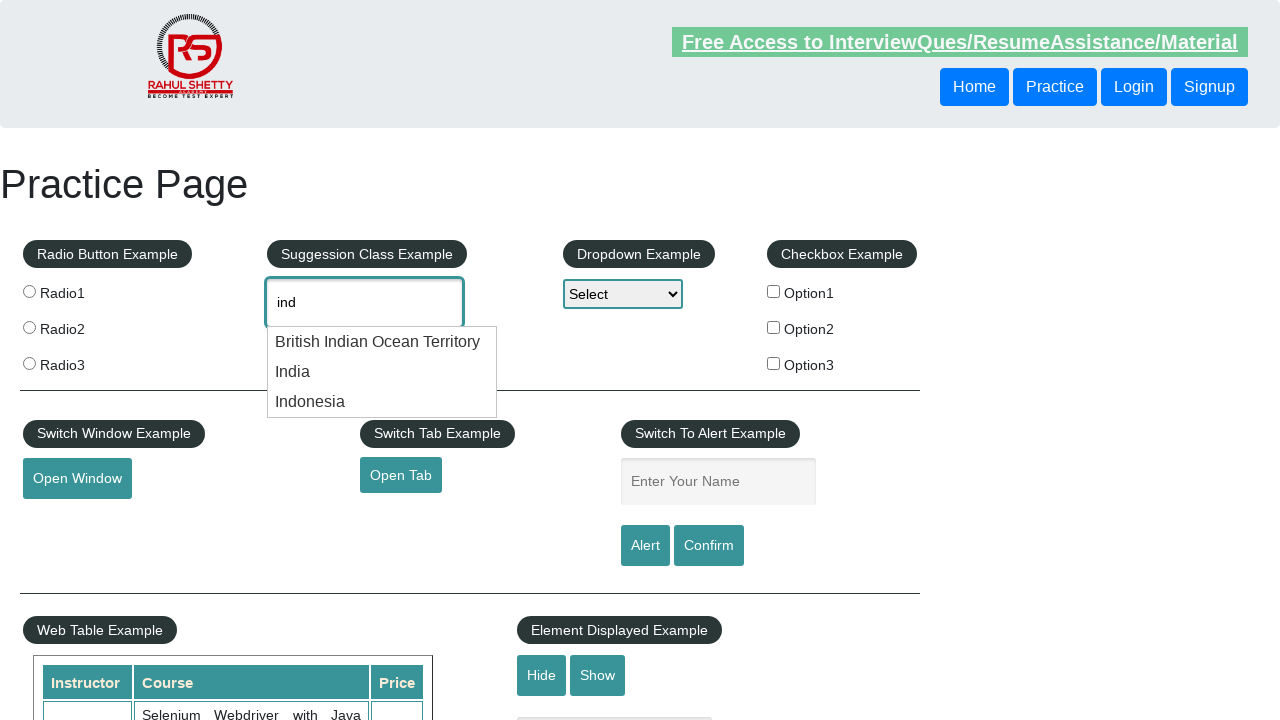

Selected 'India' from autosuggestive dropdown at (382, 372) on .ui-menu-item >> nth=1
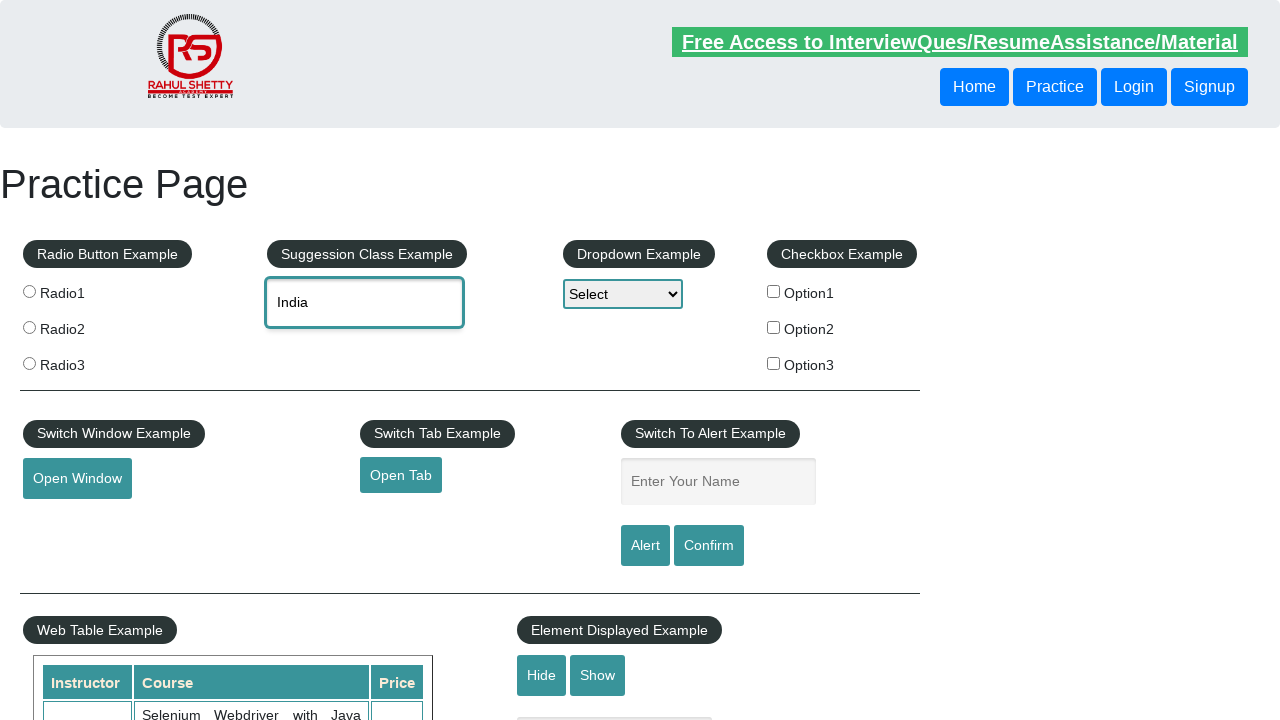

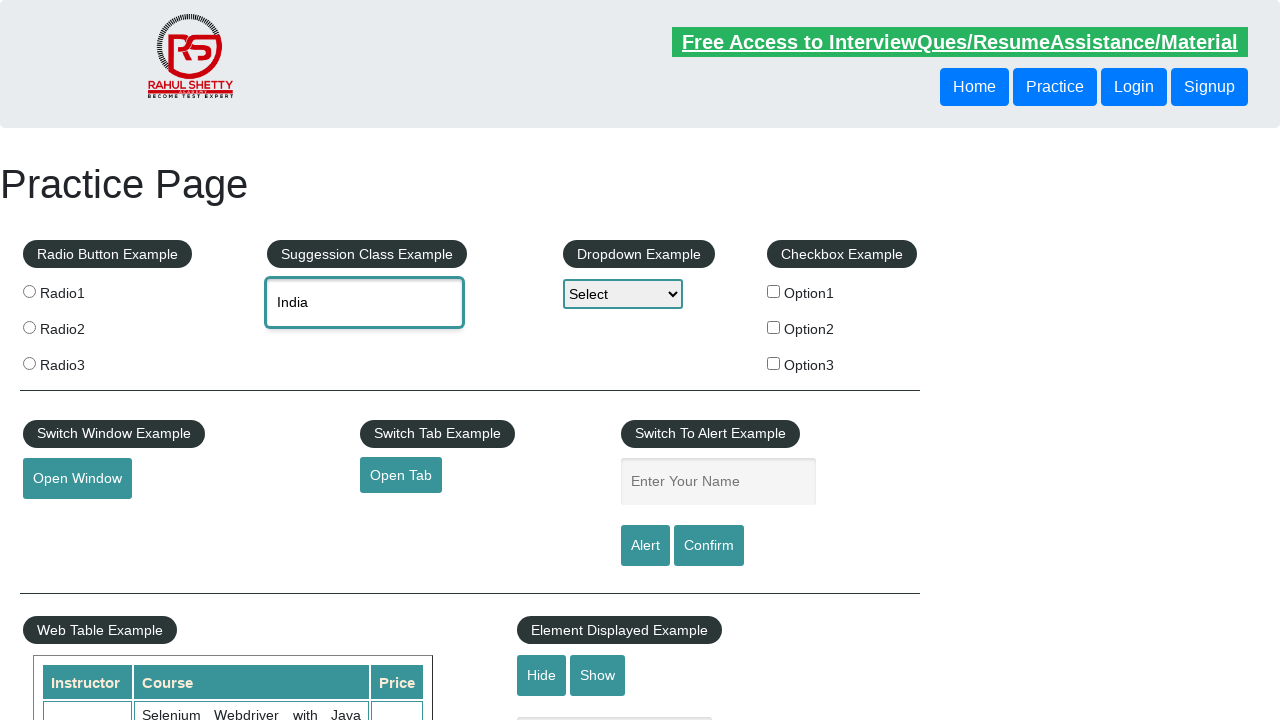